Tests dropdown selection by navigating to a dropdown page, selecting "Option 1" from the dropdown list, and verifying the selection was made correctly.

Starting URL: http://the-internet.herokuapp.com/dropdown

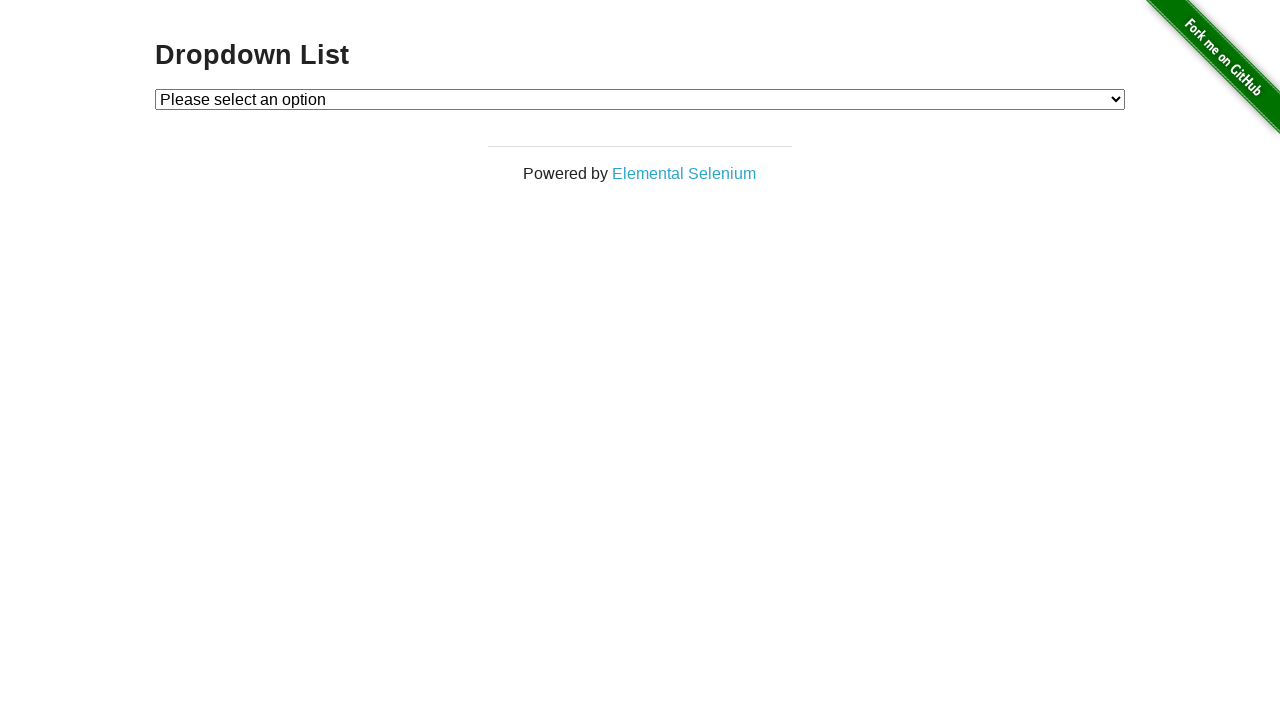

Waited for dropdown element to be present
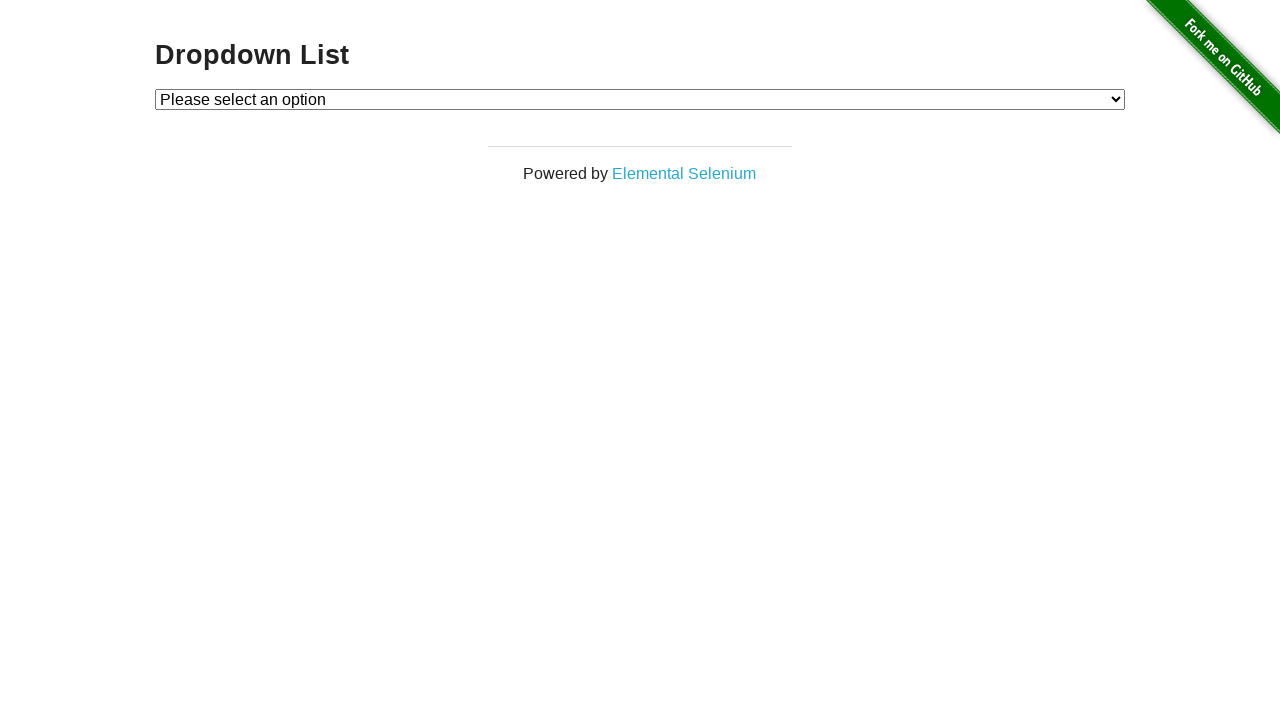

Selected 'Option 1' from the dropdown on #dropdown
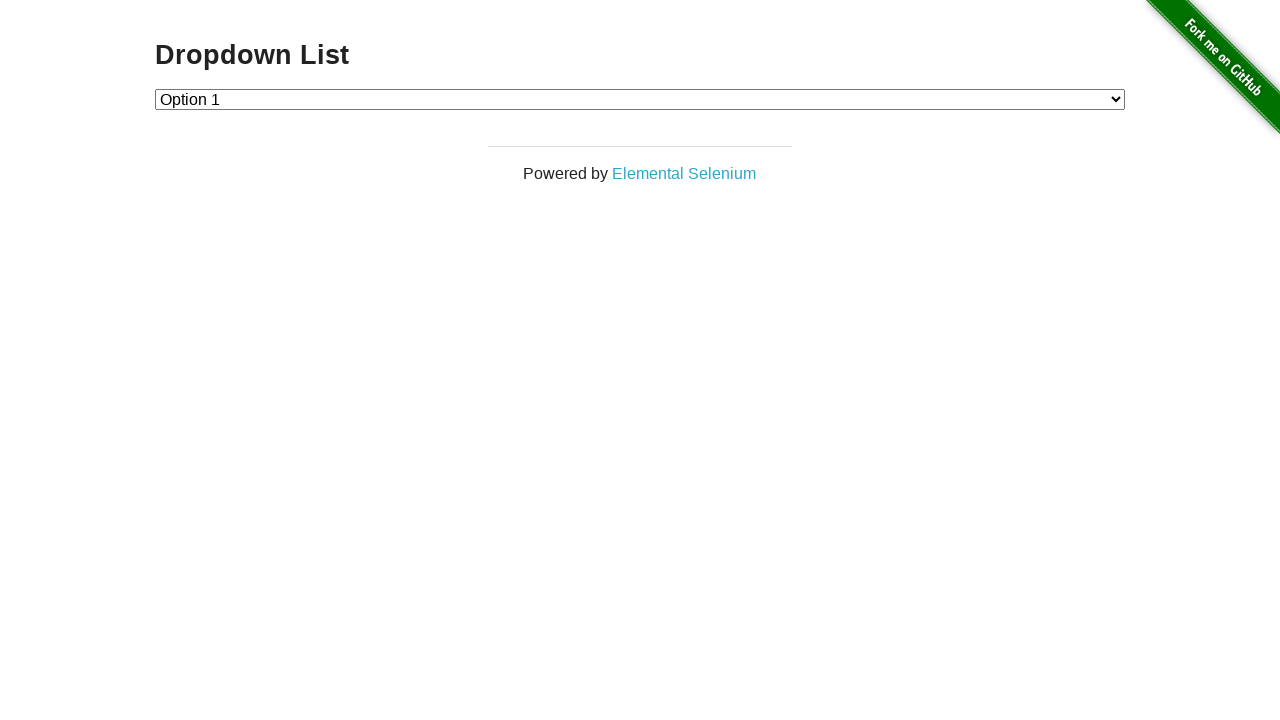

Retrieved the selected dropdown value
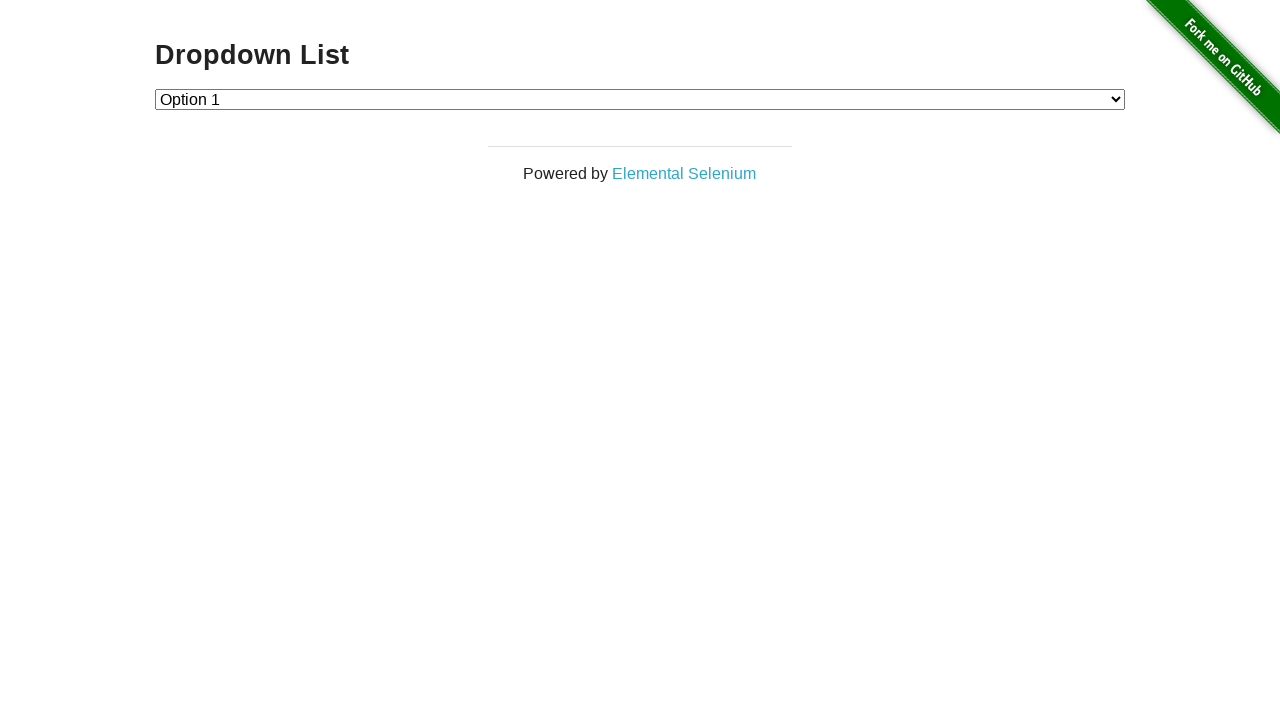

Verified that 'Option 1' (value '1') was correctly selected
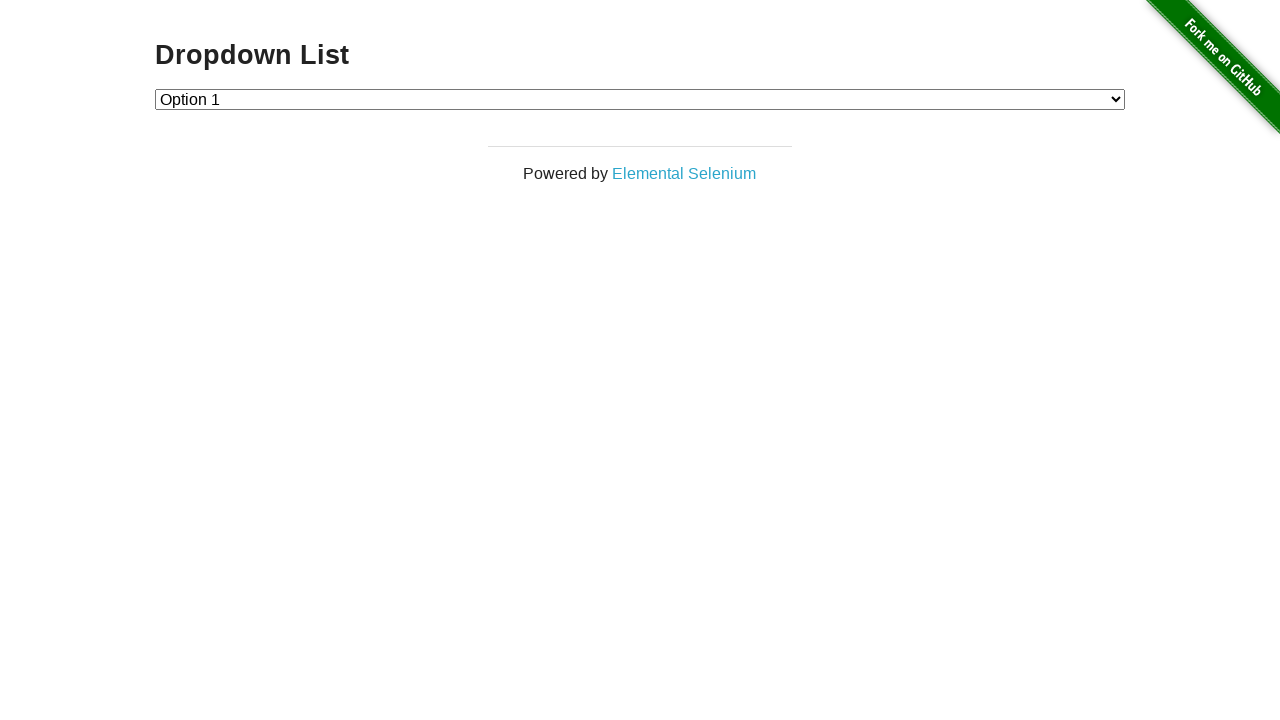

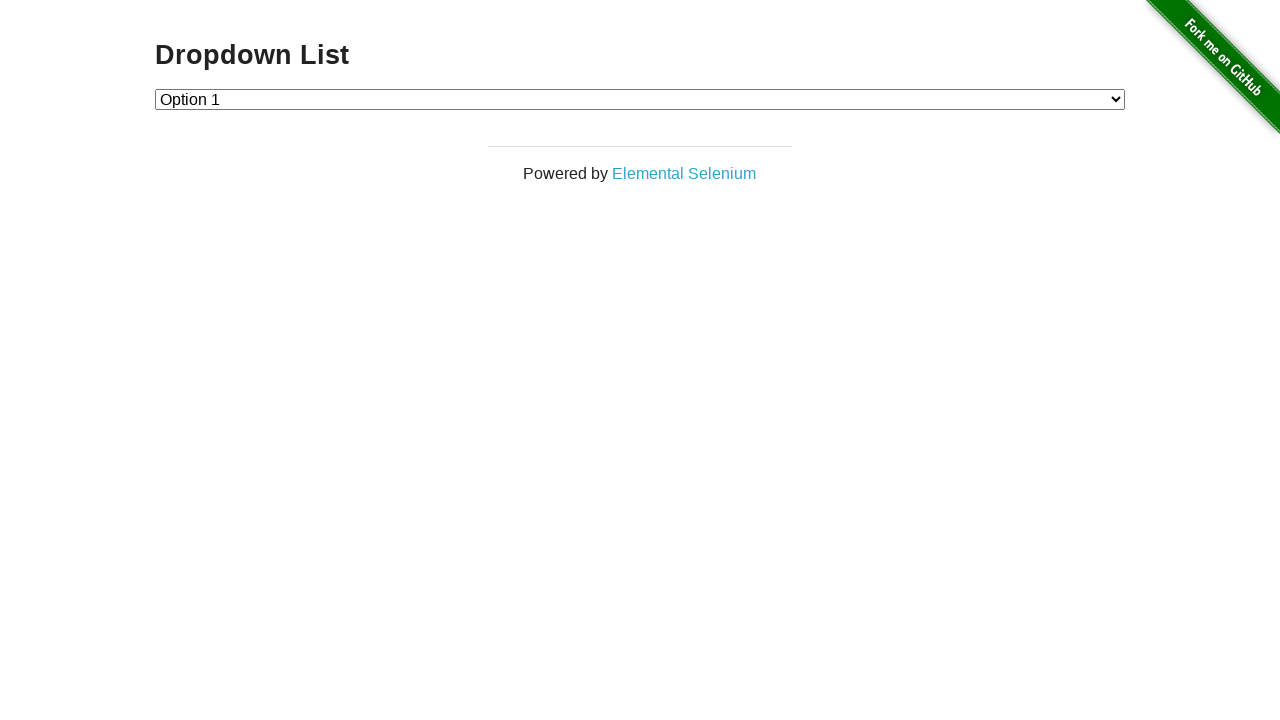